Waits for a price to drop to $100, then books and solves a mathematical challenge by calculating a formula and submitting the answer

Starting URL: https://suninjuly.github.io/explicit_wait2.html

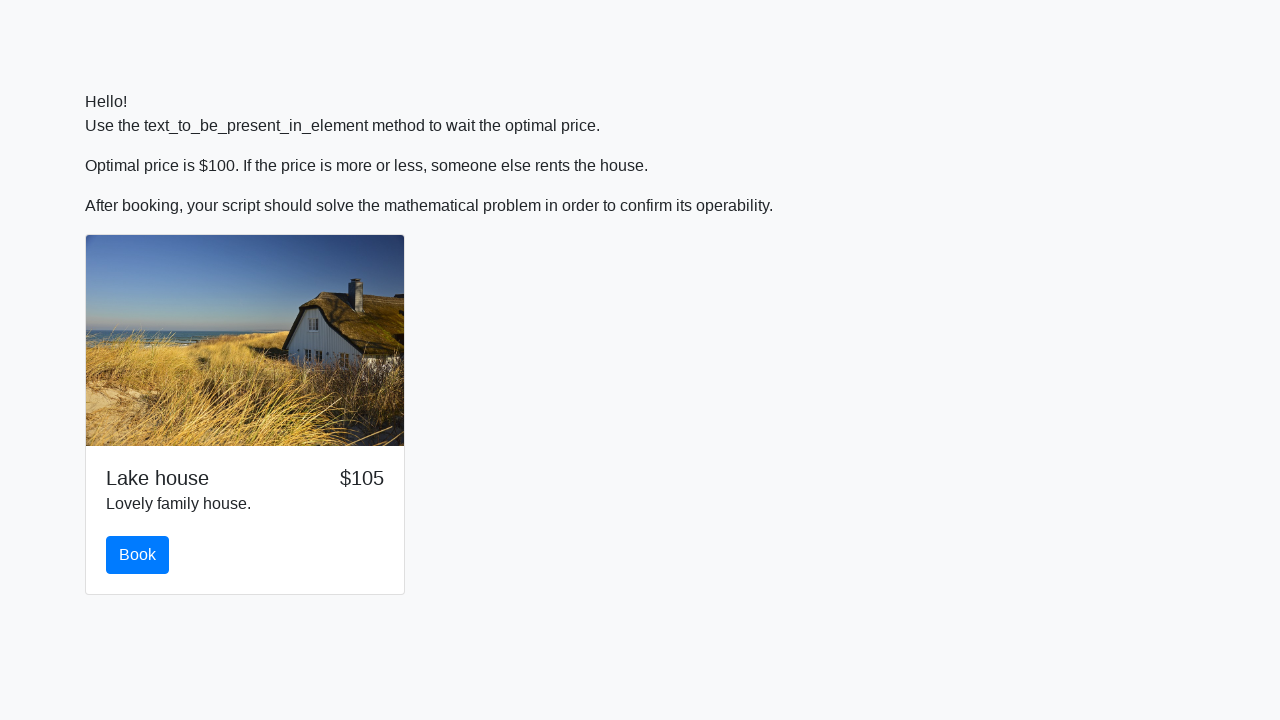

Waited for price to drop to $100
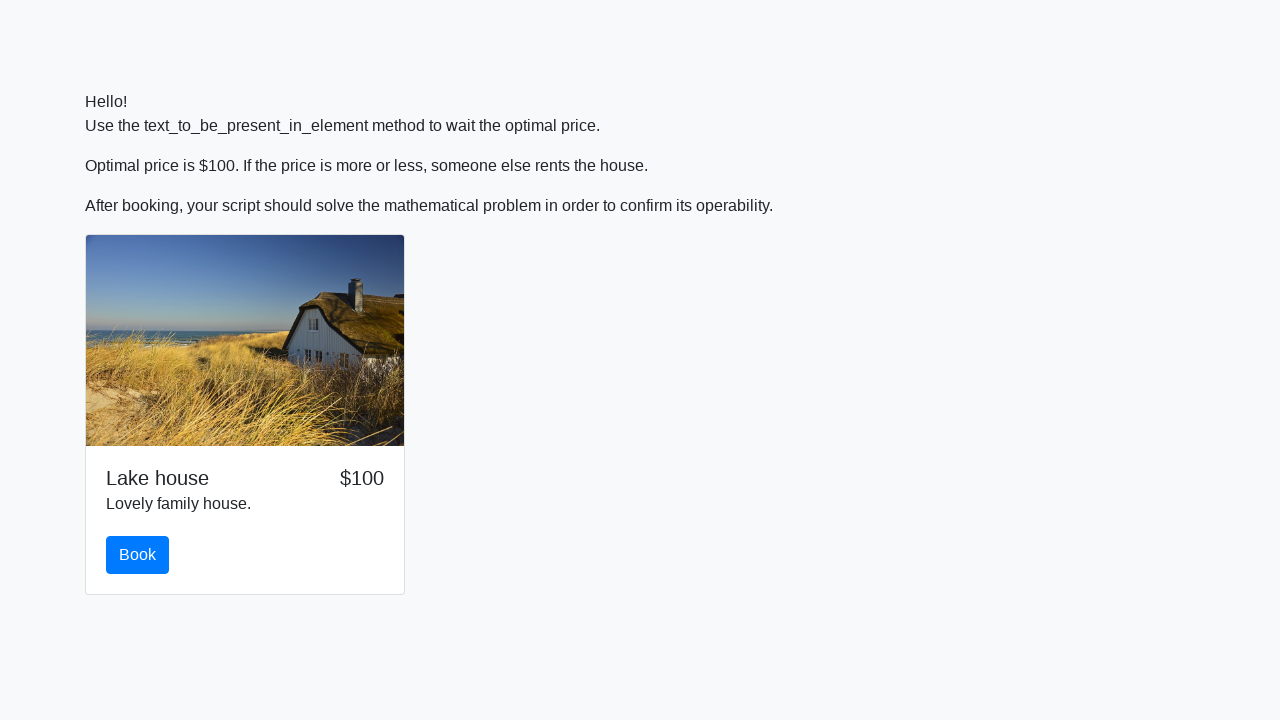

Clicked the book button at (138, 555) on #book
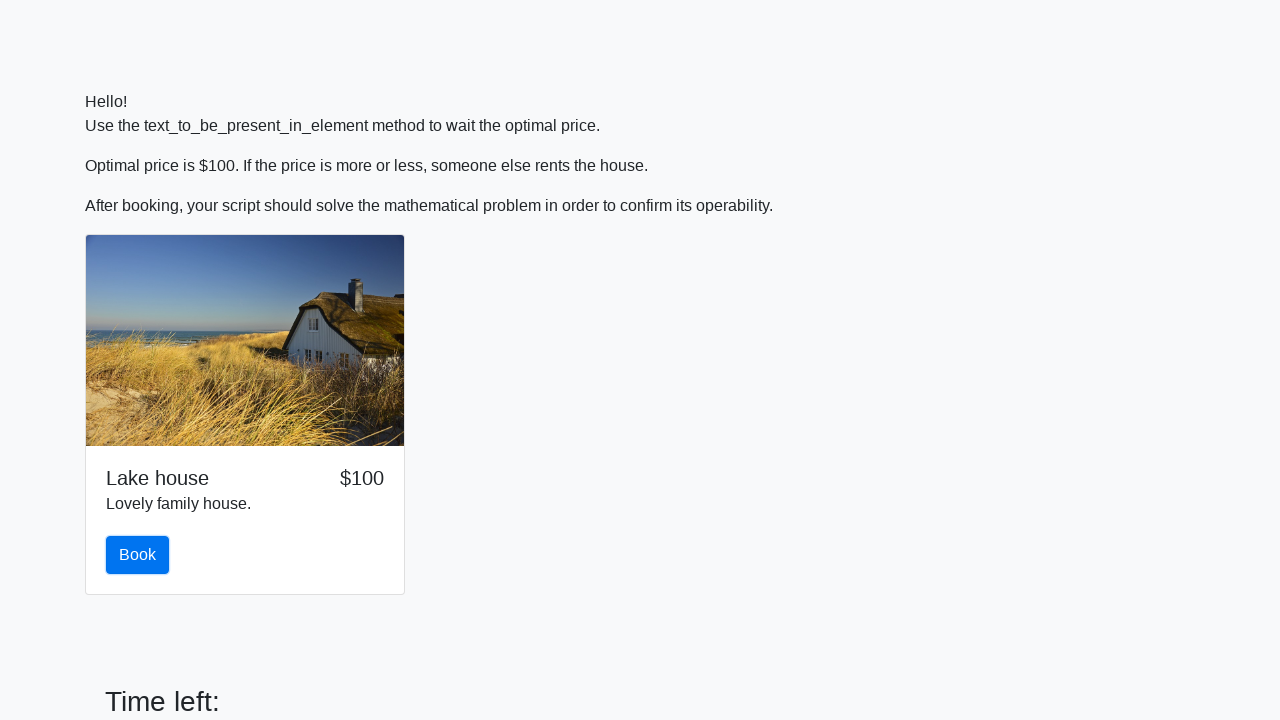

Retrieved x value from input field: 279
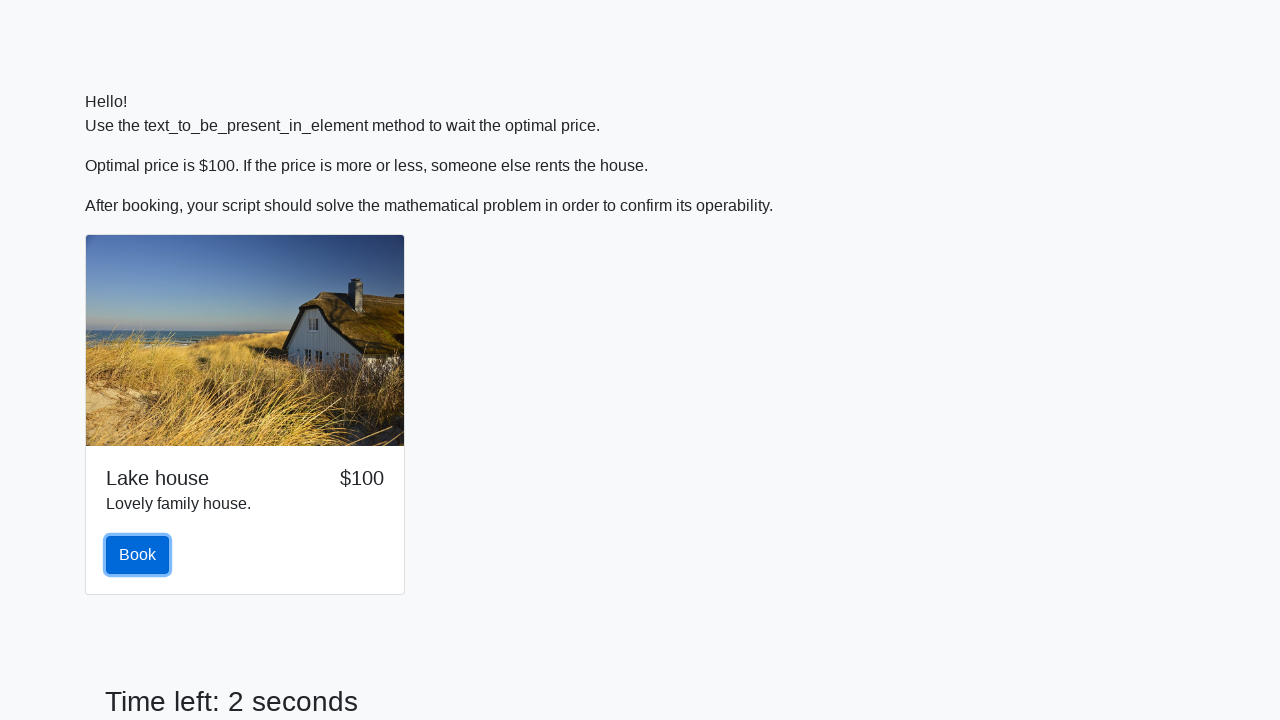

Calculated formula result: y = log(abs(12*sin(279))) = 1.9158917063448007
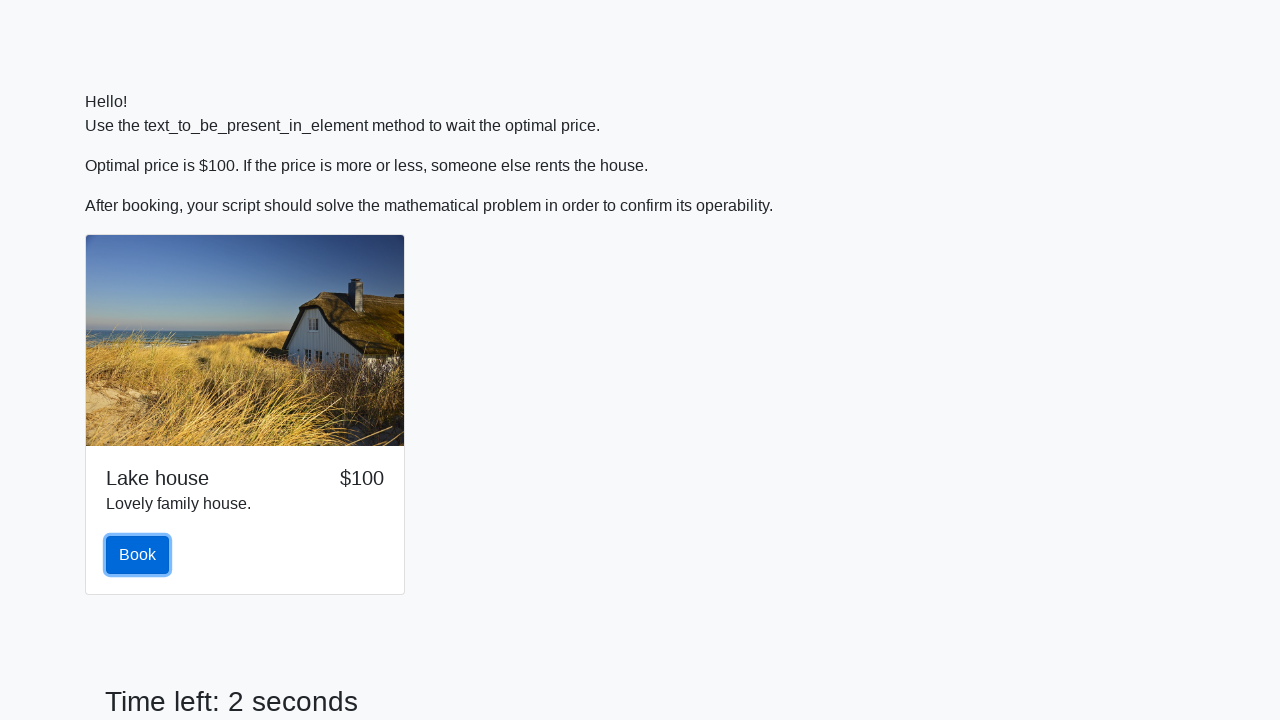

Filled answer field with calculated value: 1.9158917063448007 on #answer
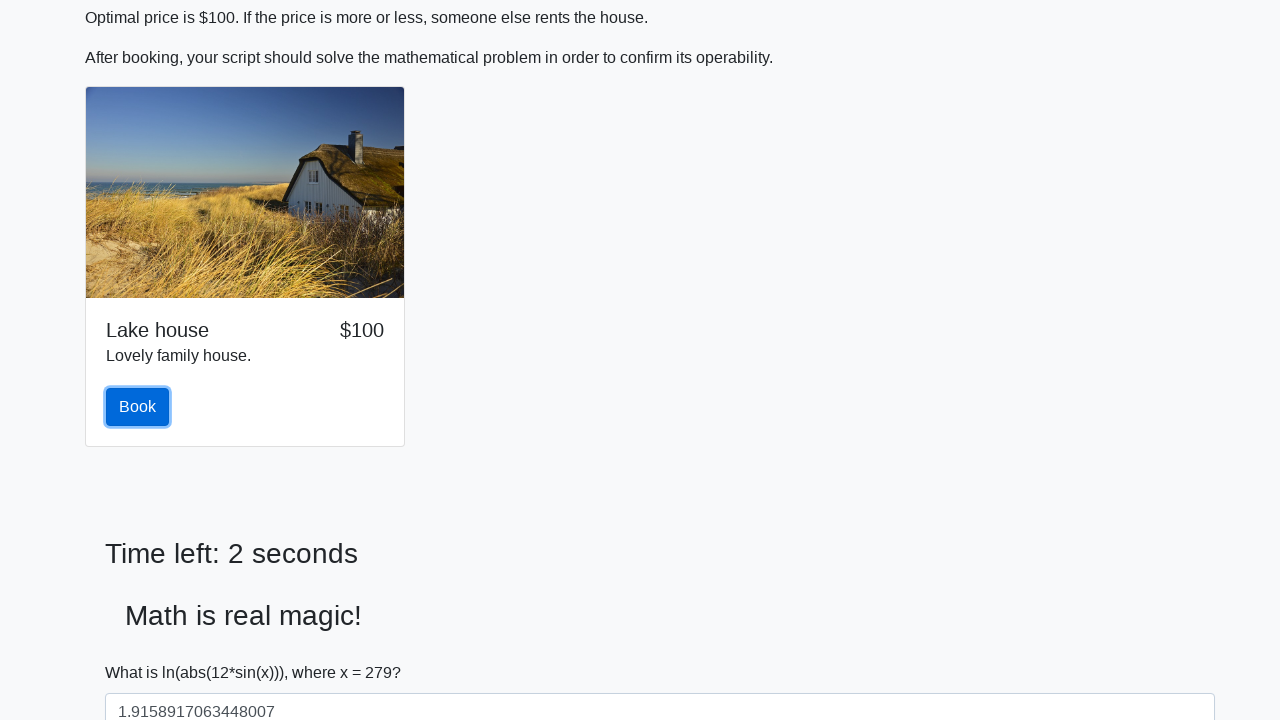

Clicked submit button to submit the answer at (143, 651) on [type="submit"]
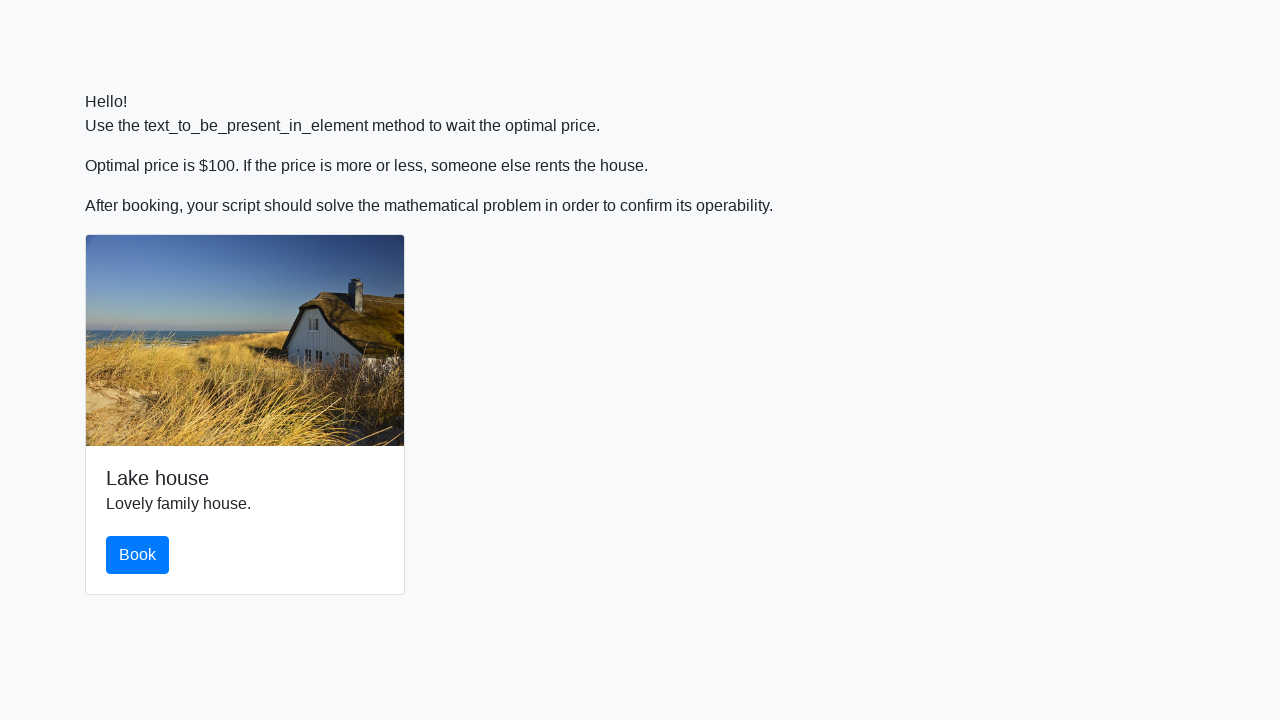

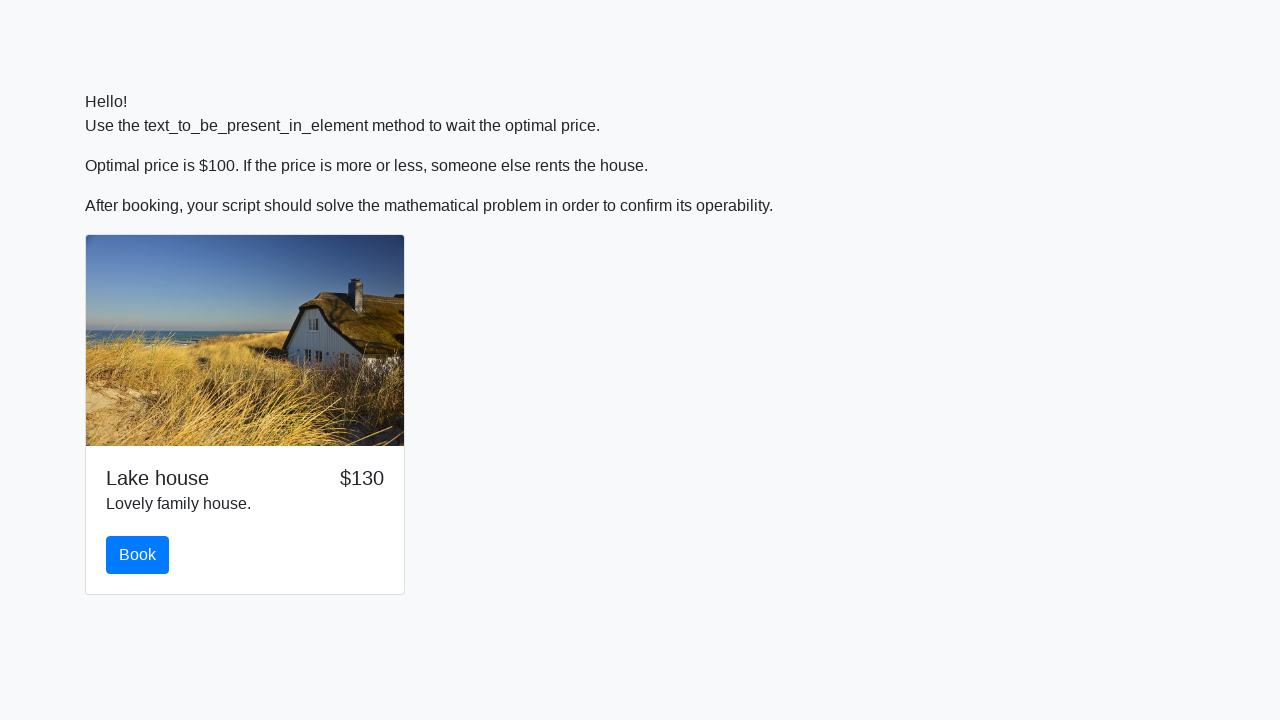